Tests registration form validation by leaving both email and password fields empty and verifying the error message

Starting URL: http://practice.automationtesting.in/

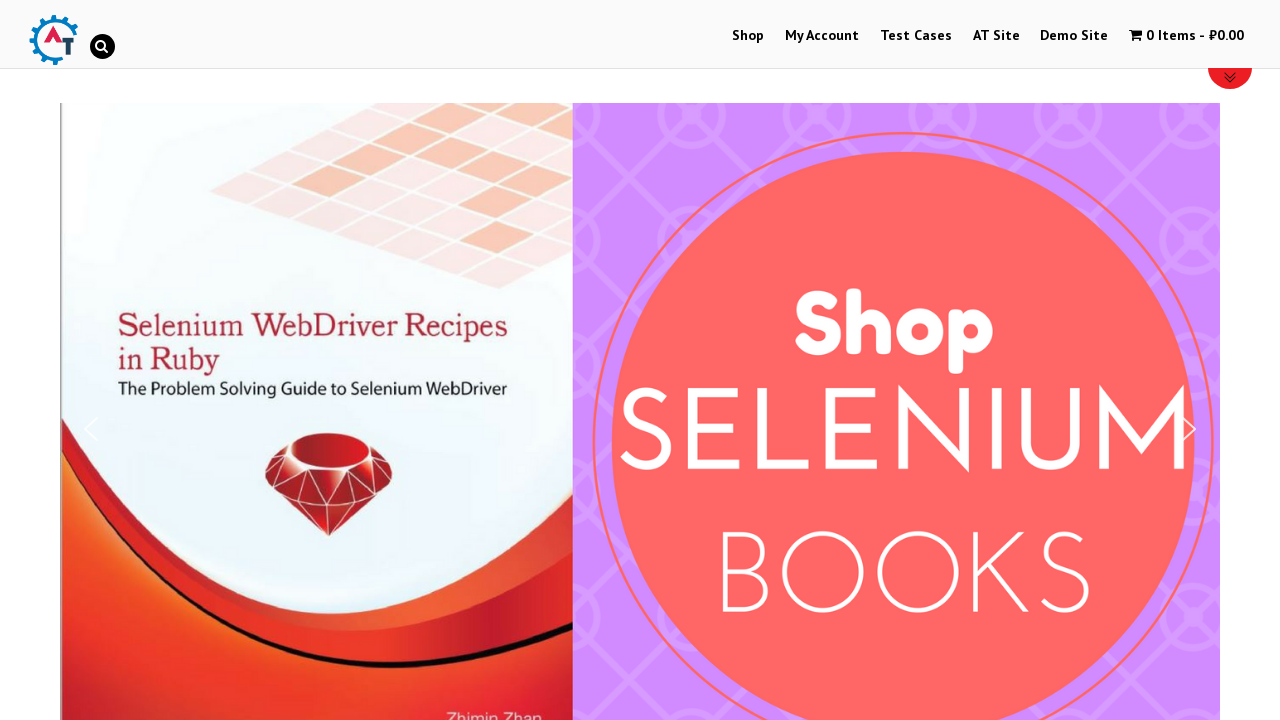

Clicked on My Account link to navigate to registration page at (822, 36) on a[href='https://practice.automationtesting.in/my-account/']
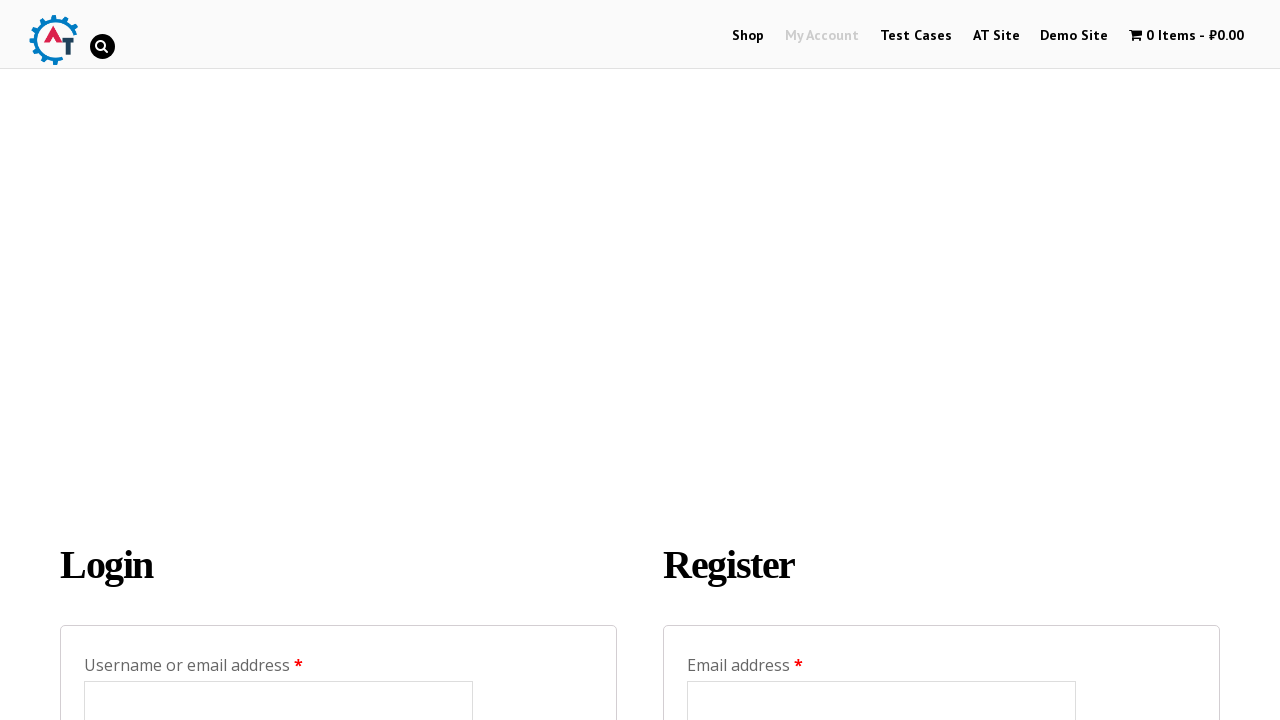

Clicked Register button with empty email and password fields at (744, 360) on input[value='Register']
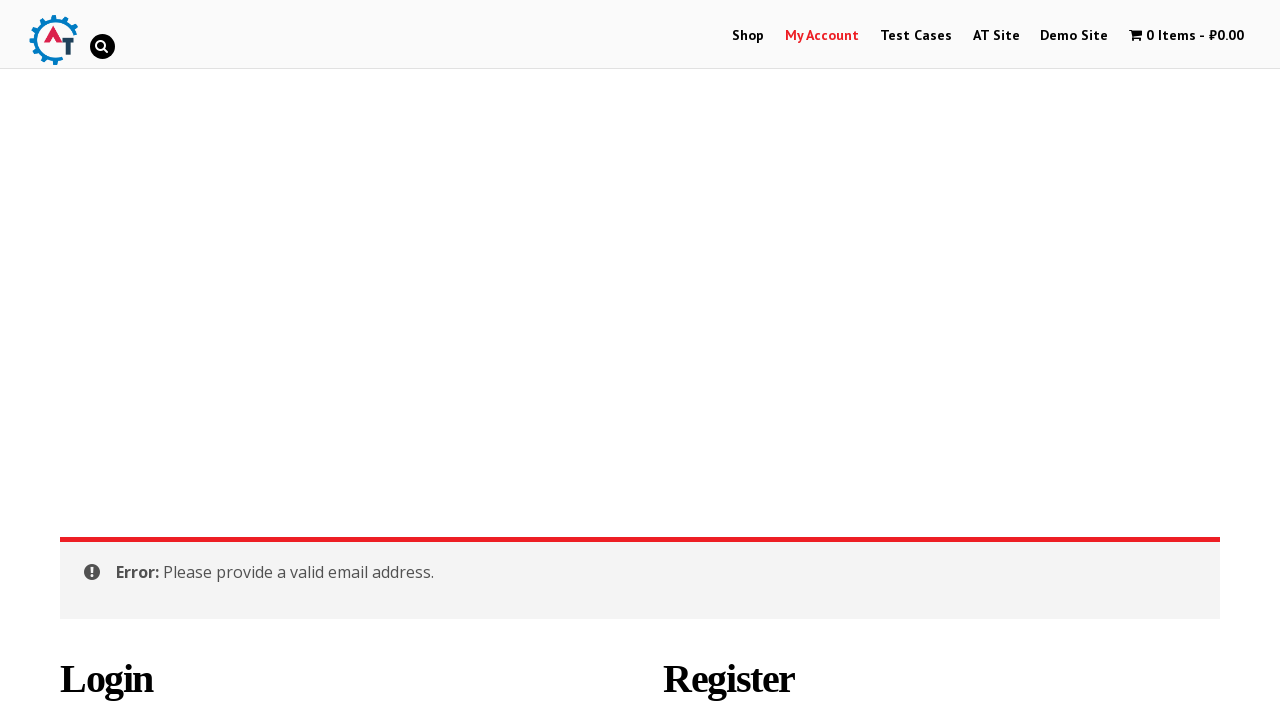

Error message for invalid email address appeared as expected
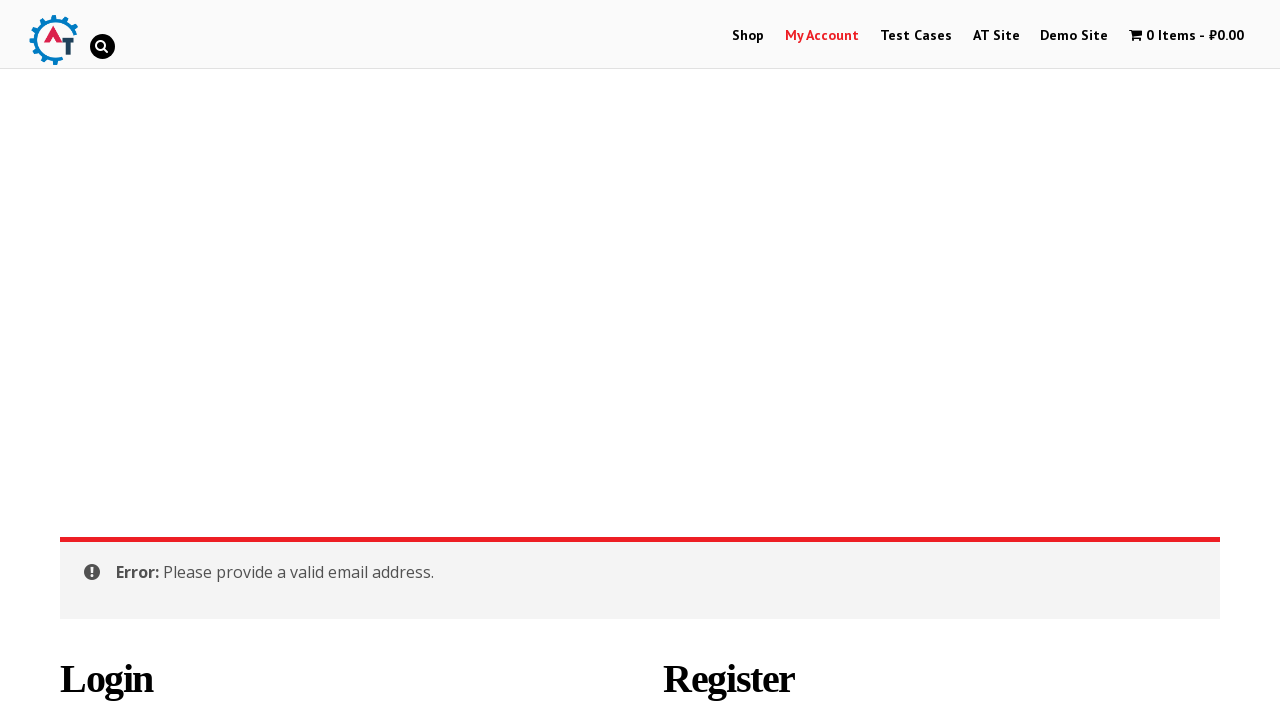

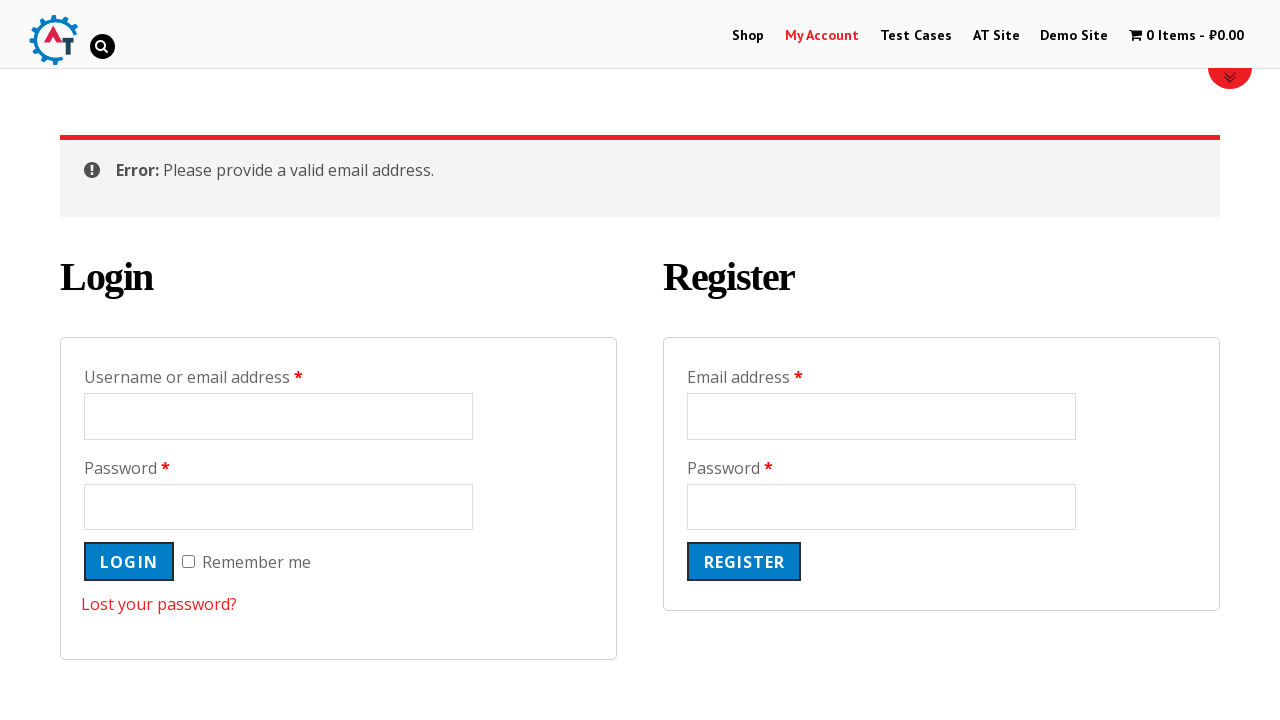